Tests navigation through jQuery UI demo pages by clicking on various demo links (Draggable, Droppable, Resizable, Selectable, Sortable) and navigating back between pages

Starting URL: https://jqueryui.com/

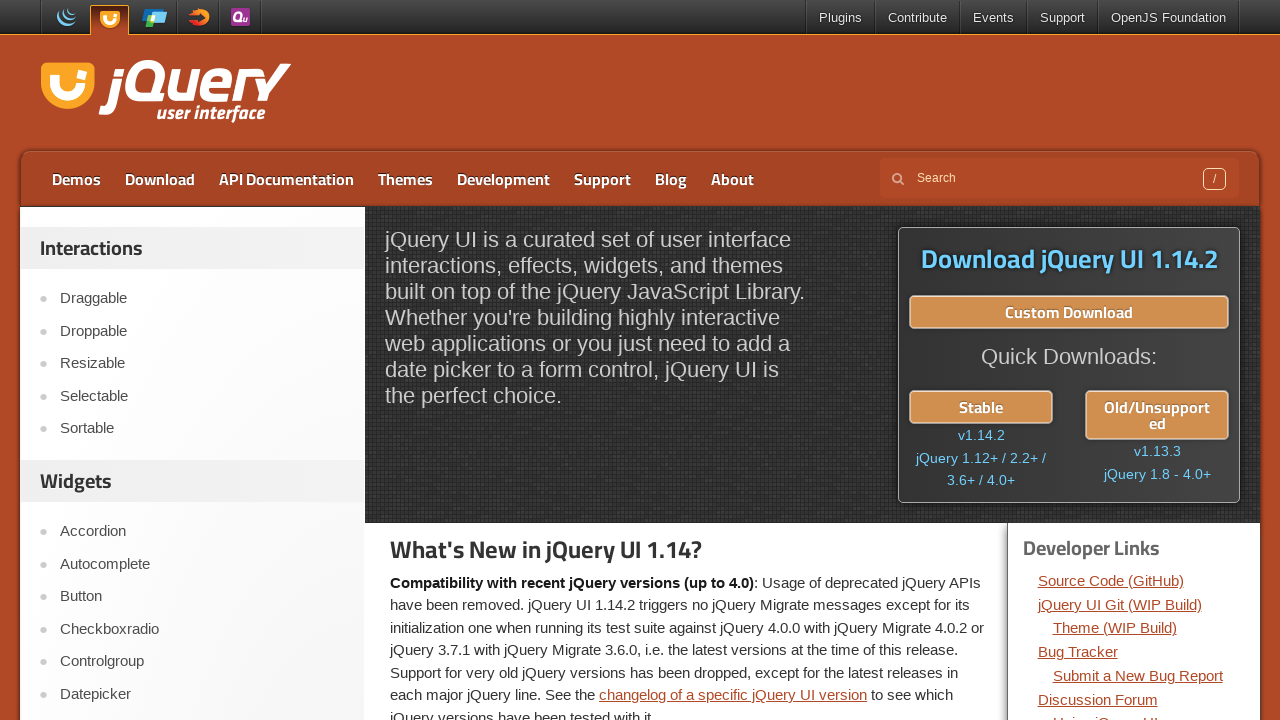

Clicked on Demos link at (76, 179) on text=Demos
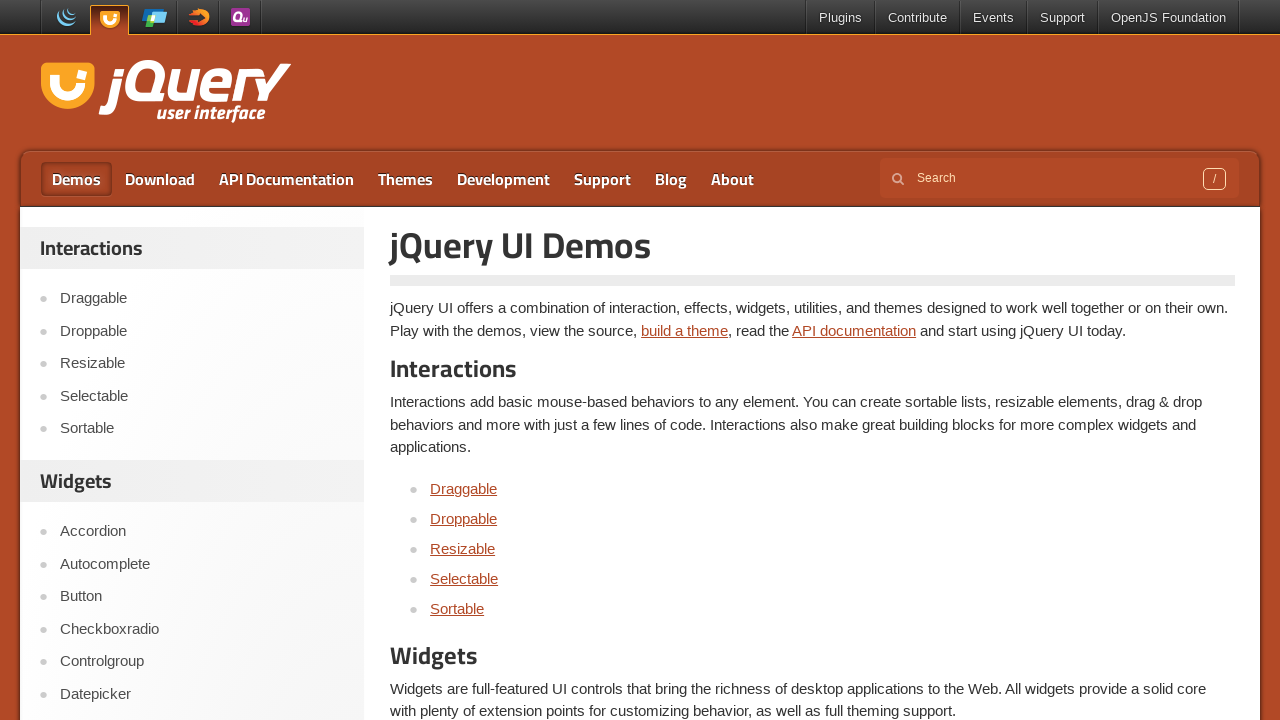

Demos page loaded
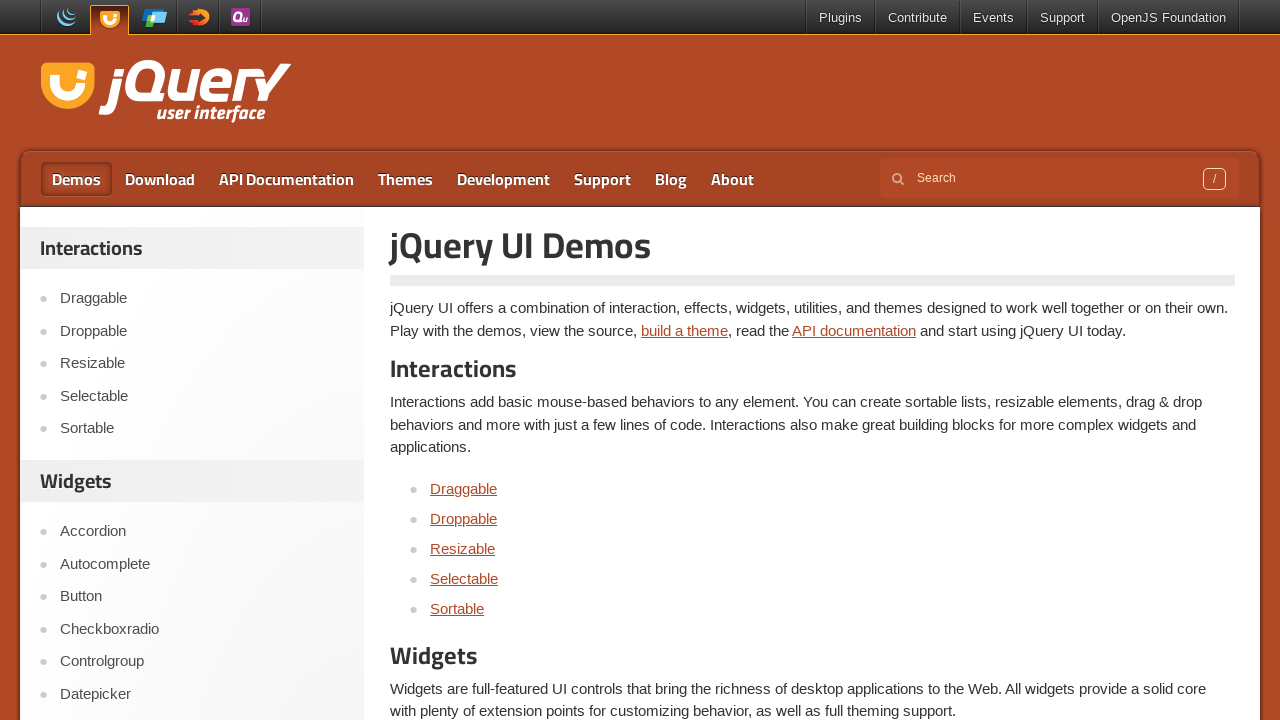

Clicked on Draggable demo link at (464, 488) on a:has-text('Draggable')
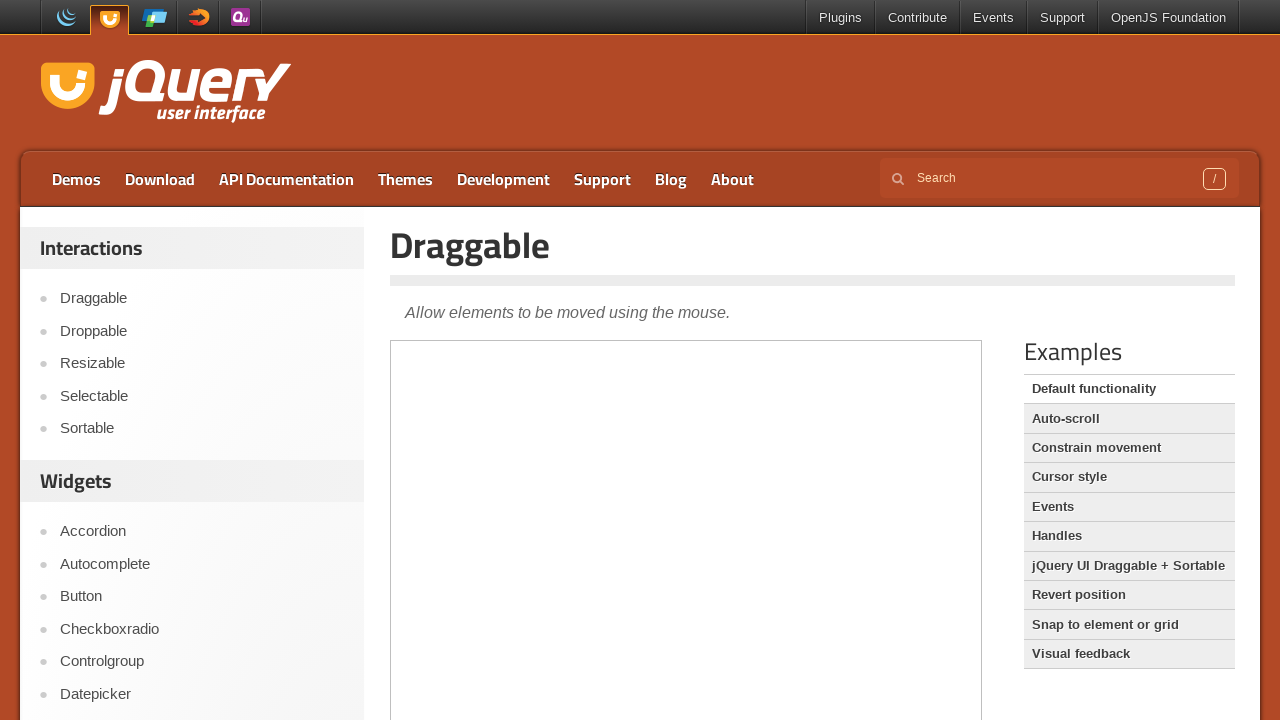

Draggable demo page loaded
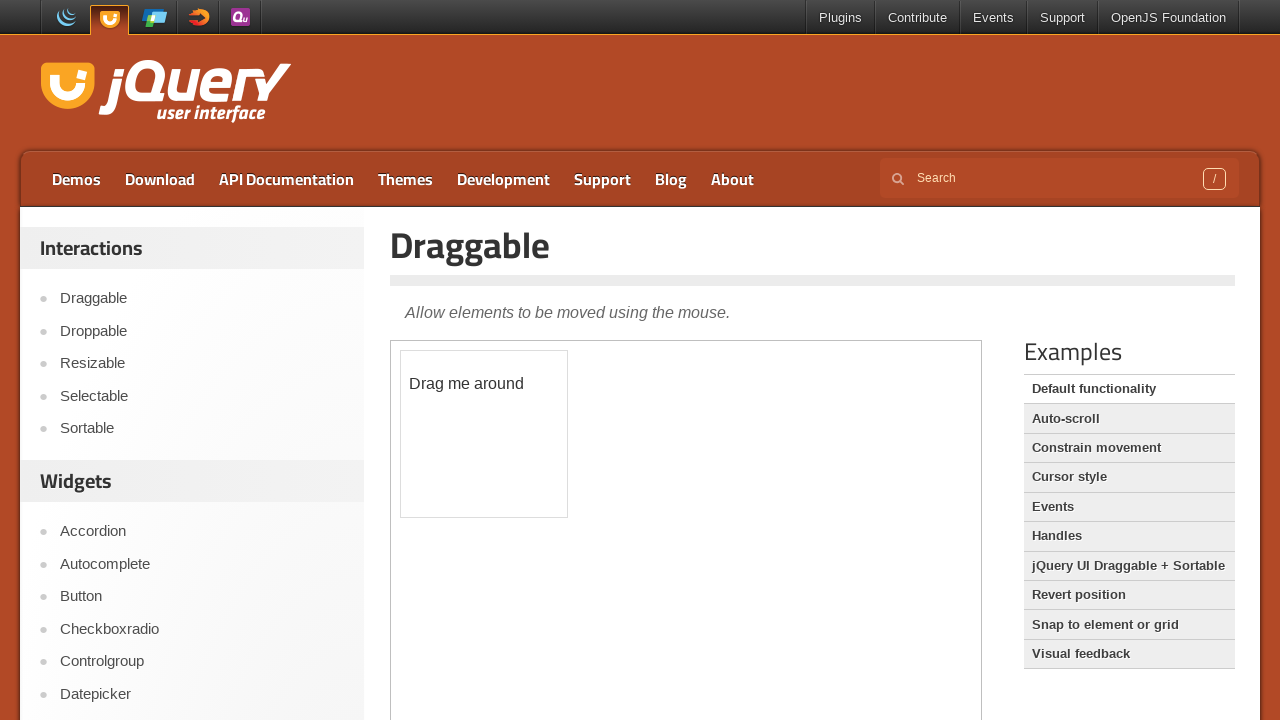

Navigated back from Draggable demo
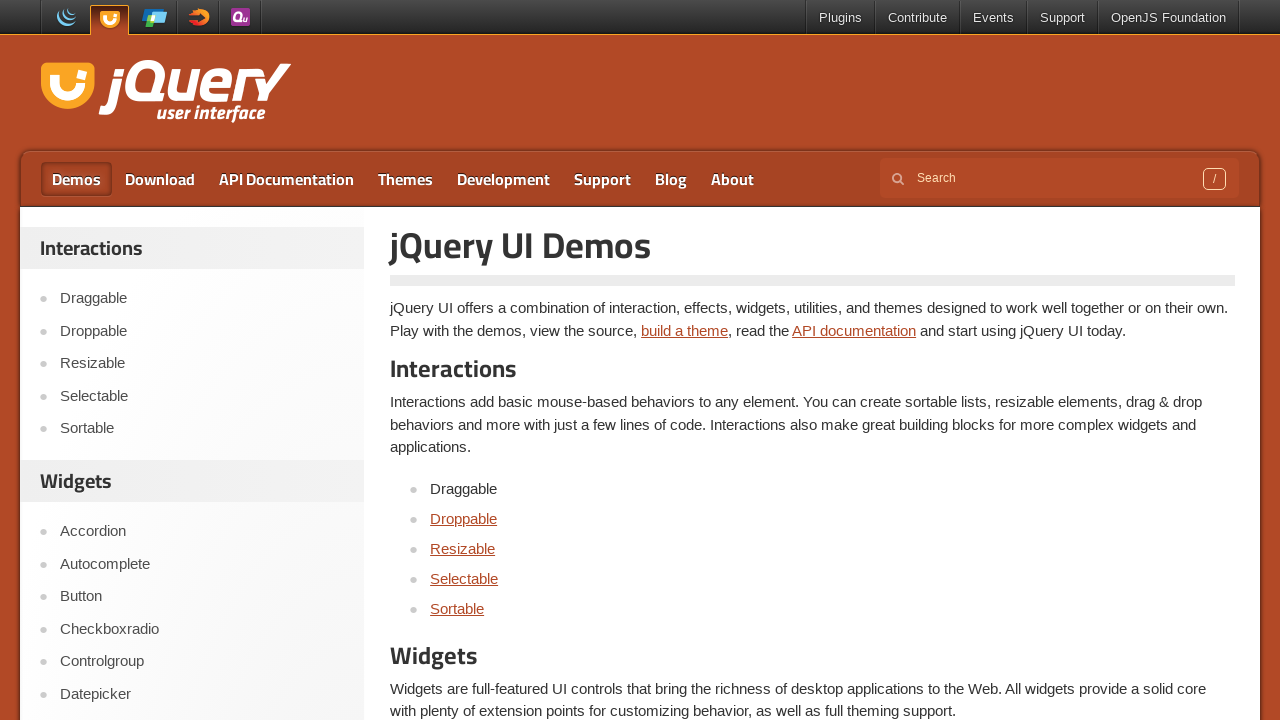

Demos page reloaded after back navigation
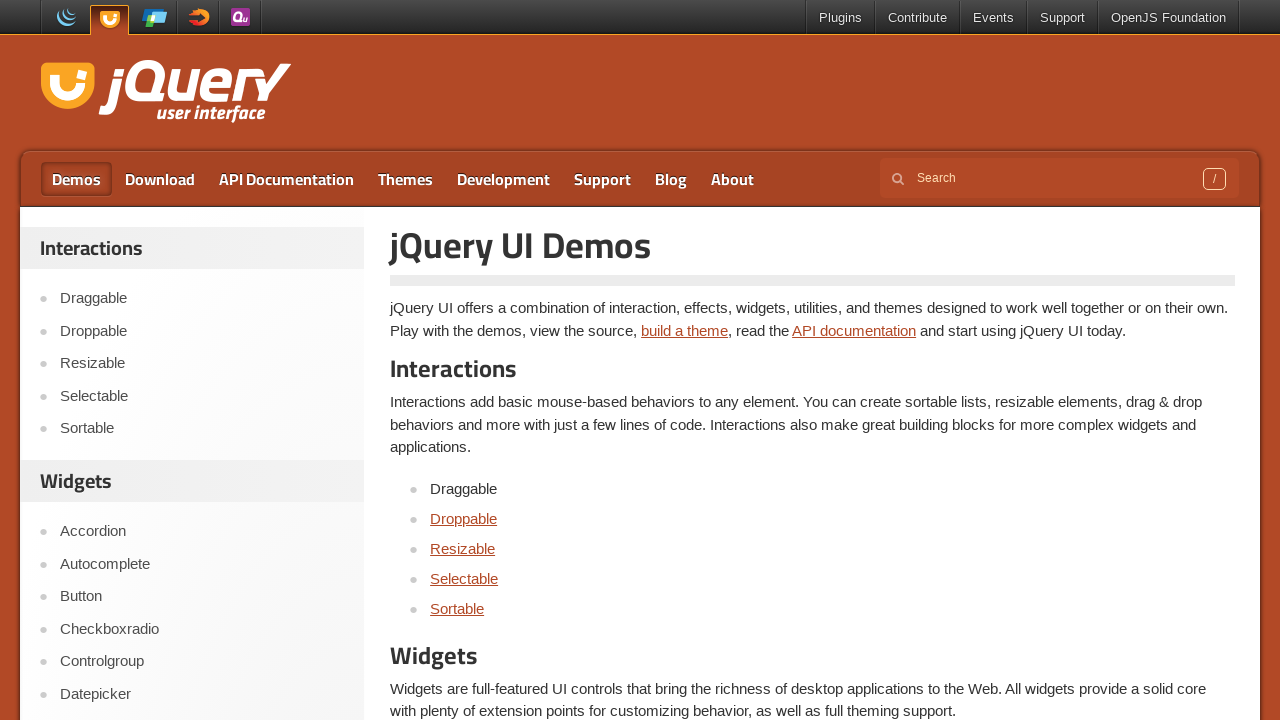

Clicked on Droppable demo link at (464, 518) on text=Droppable
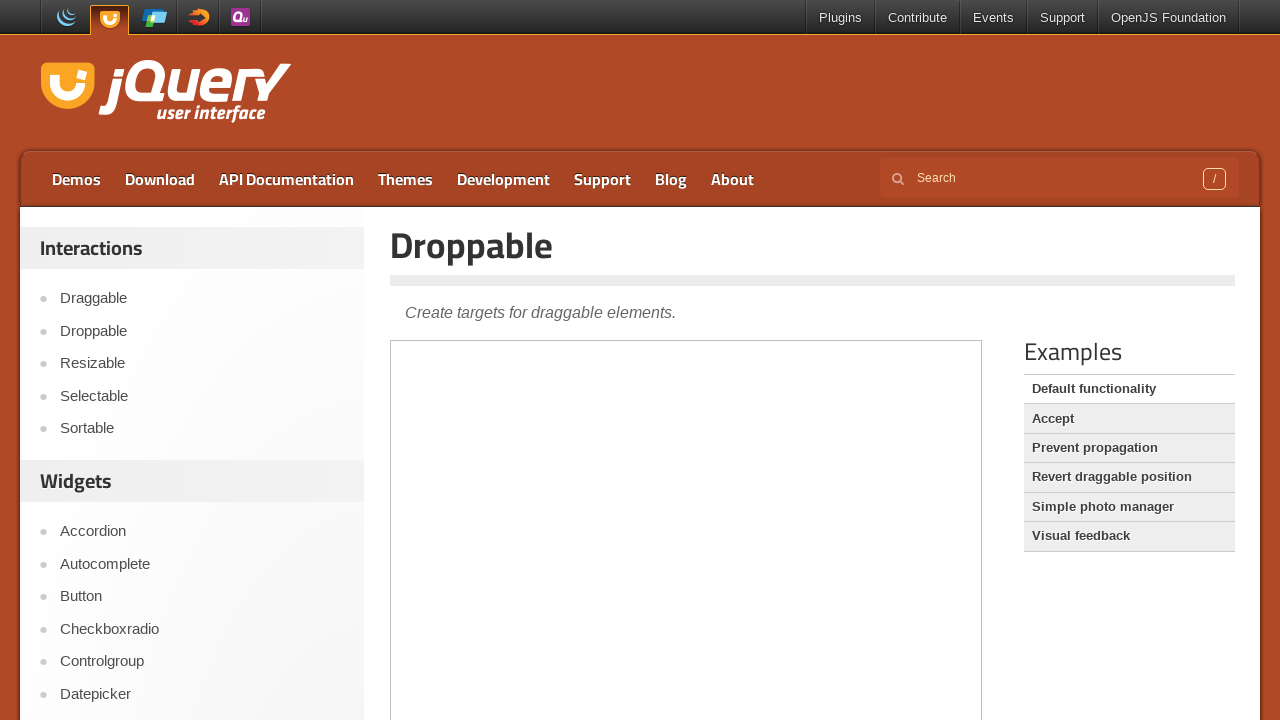

Droppable demo page loaded
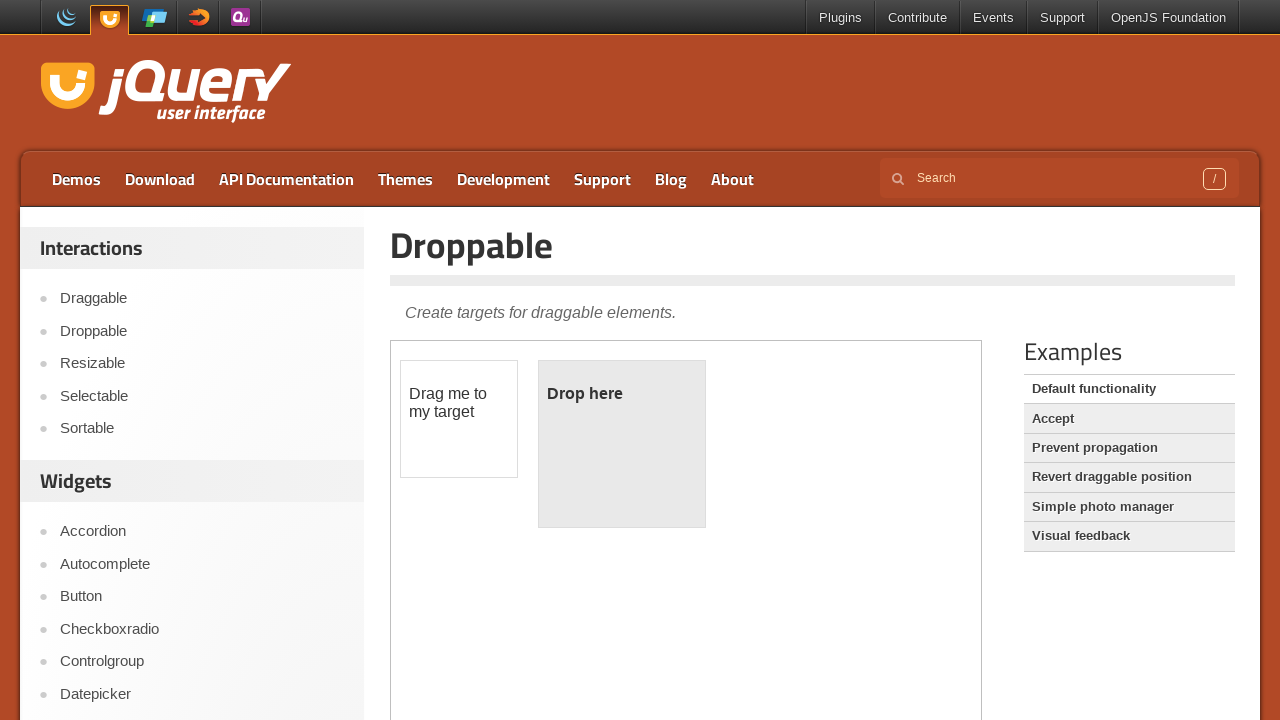

Navigated back from Droppable demo
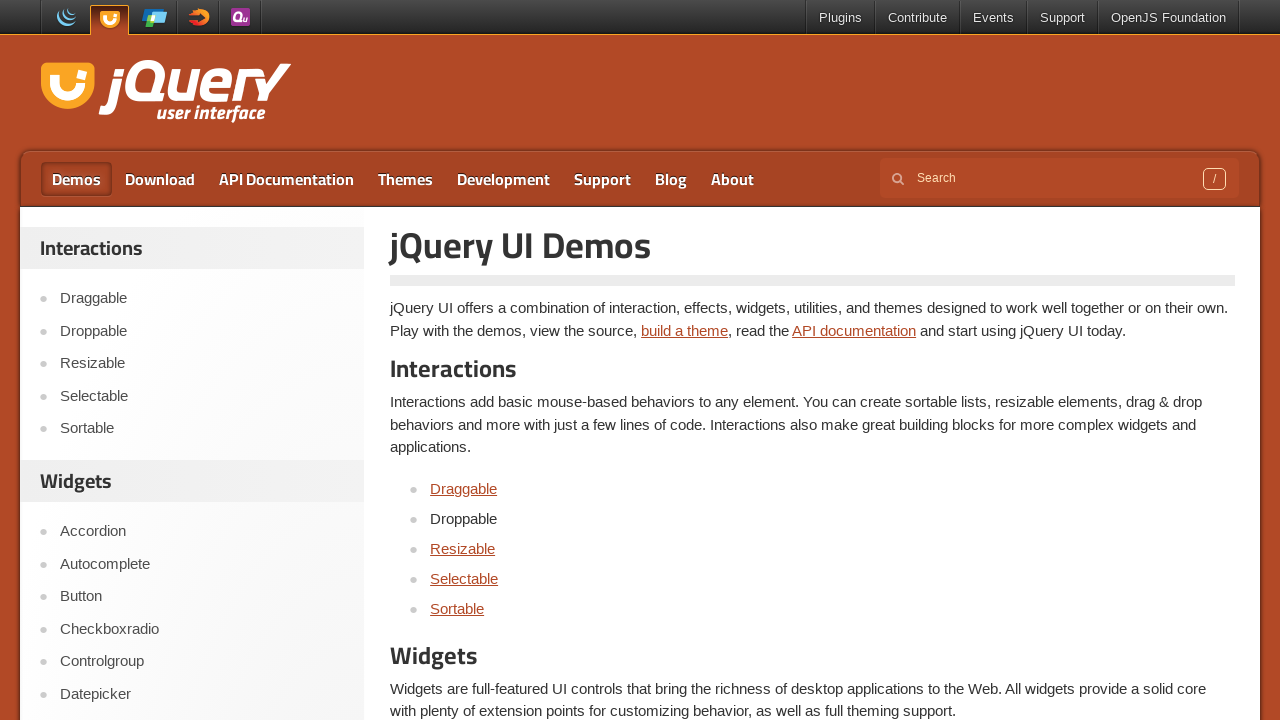

Demos page reloaded after back navigation
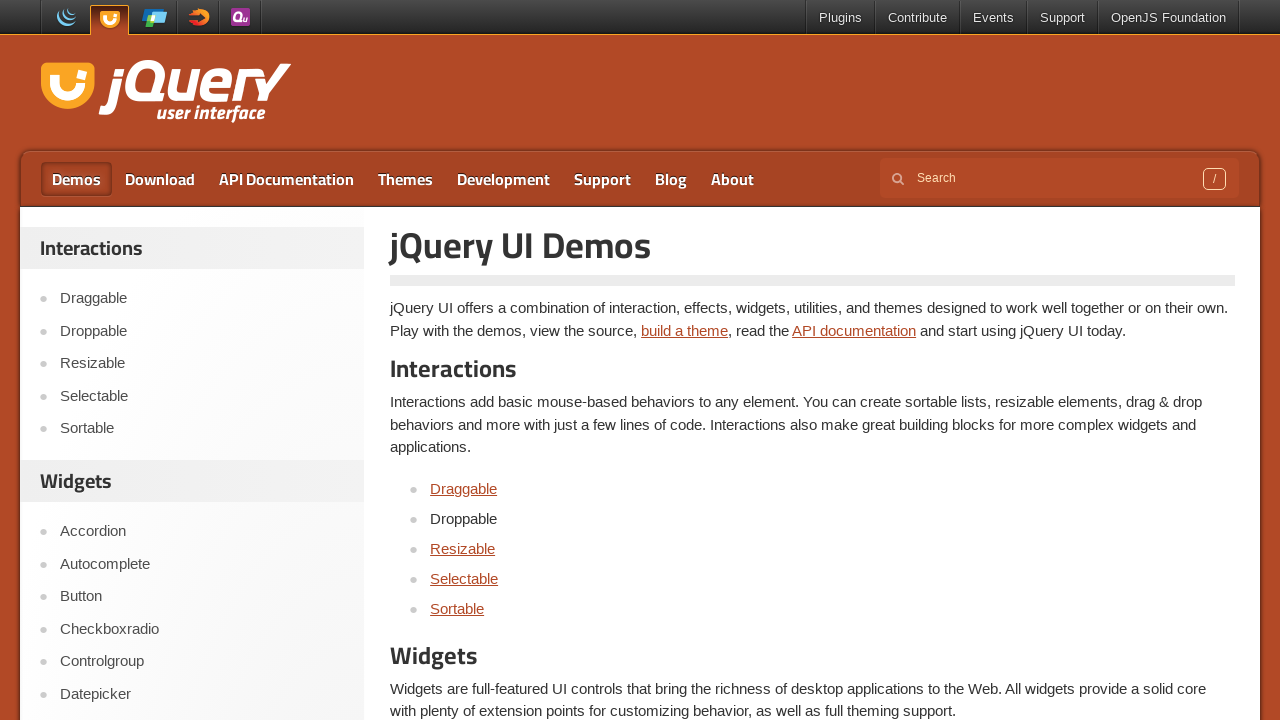

Clicked on Resizable demo link at (463, 548) on a:has-text('Resizable')
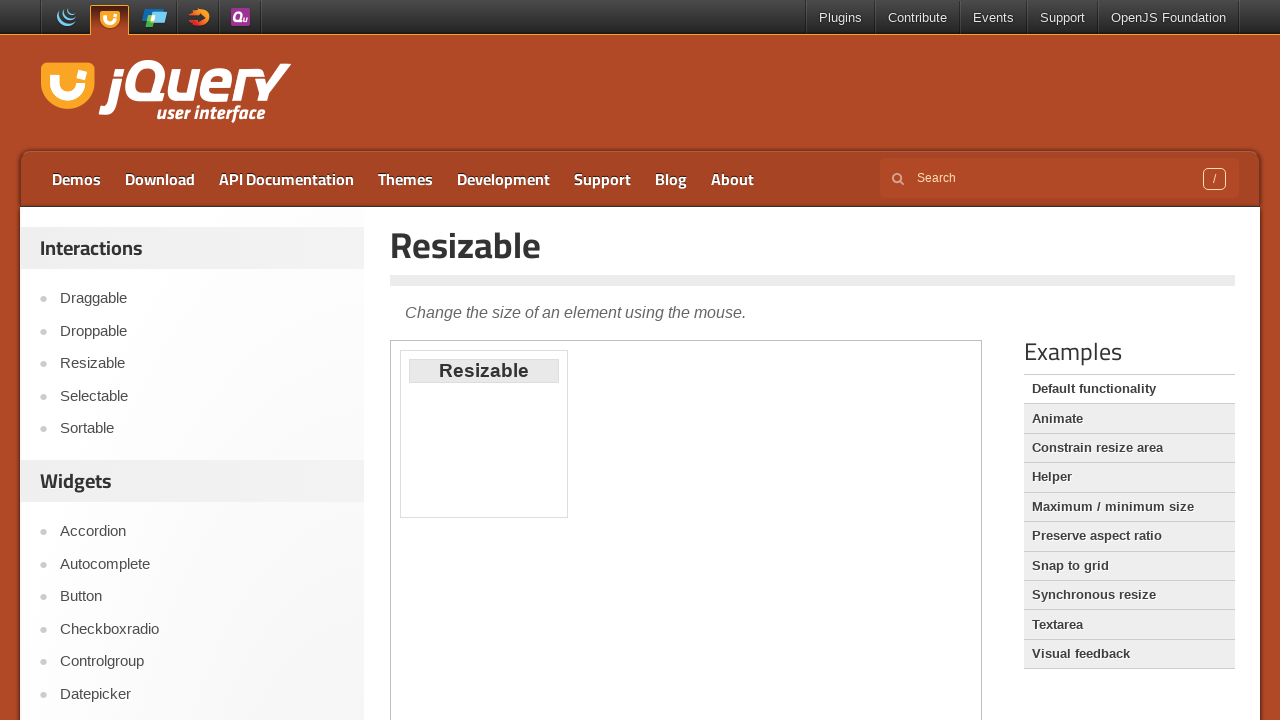

Resizable demo page loaded
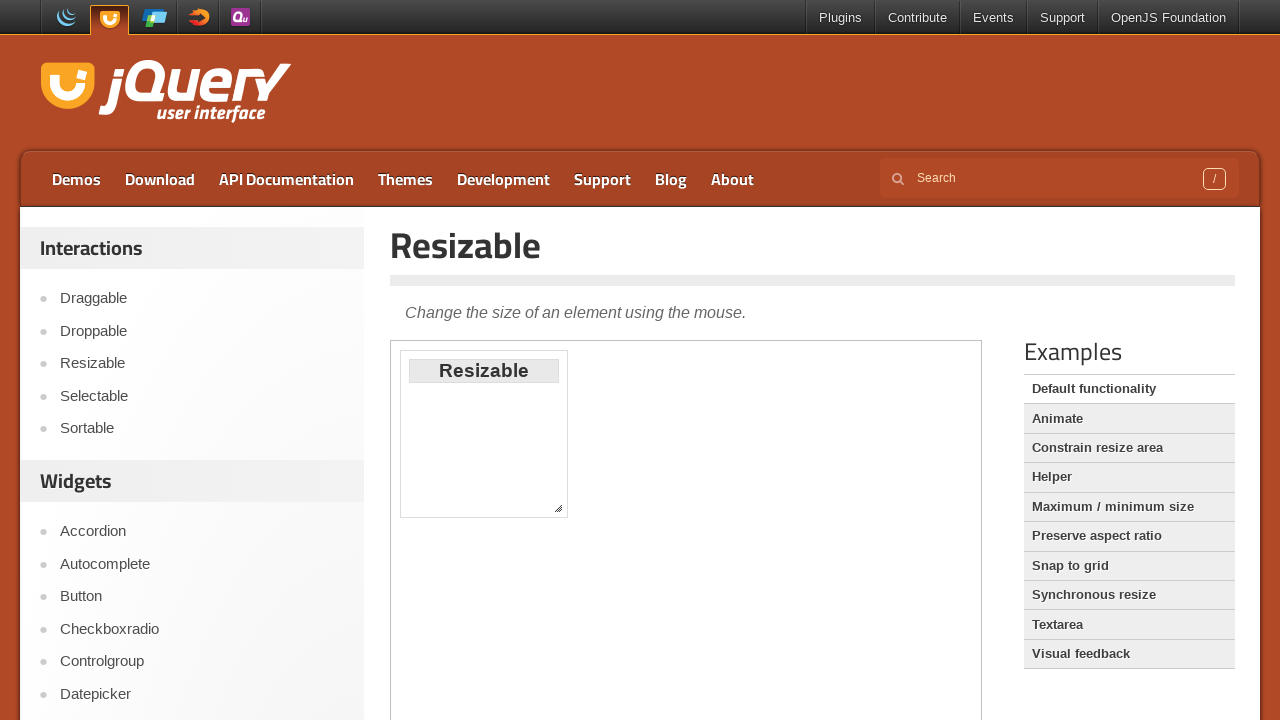

Navigated back from Resizable demo
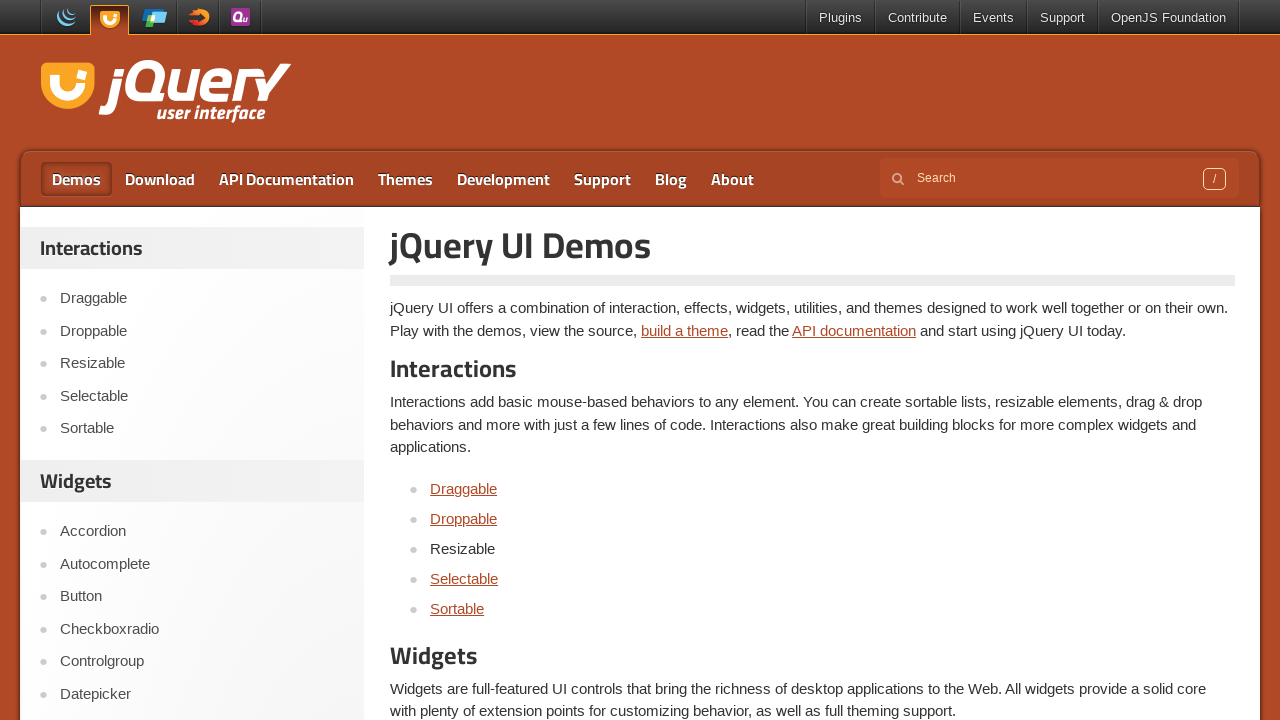

Demos page reloaded after back navigation
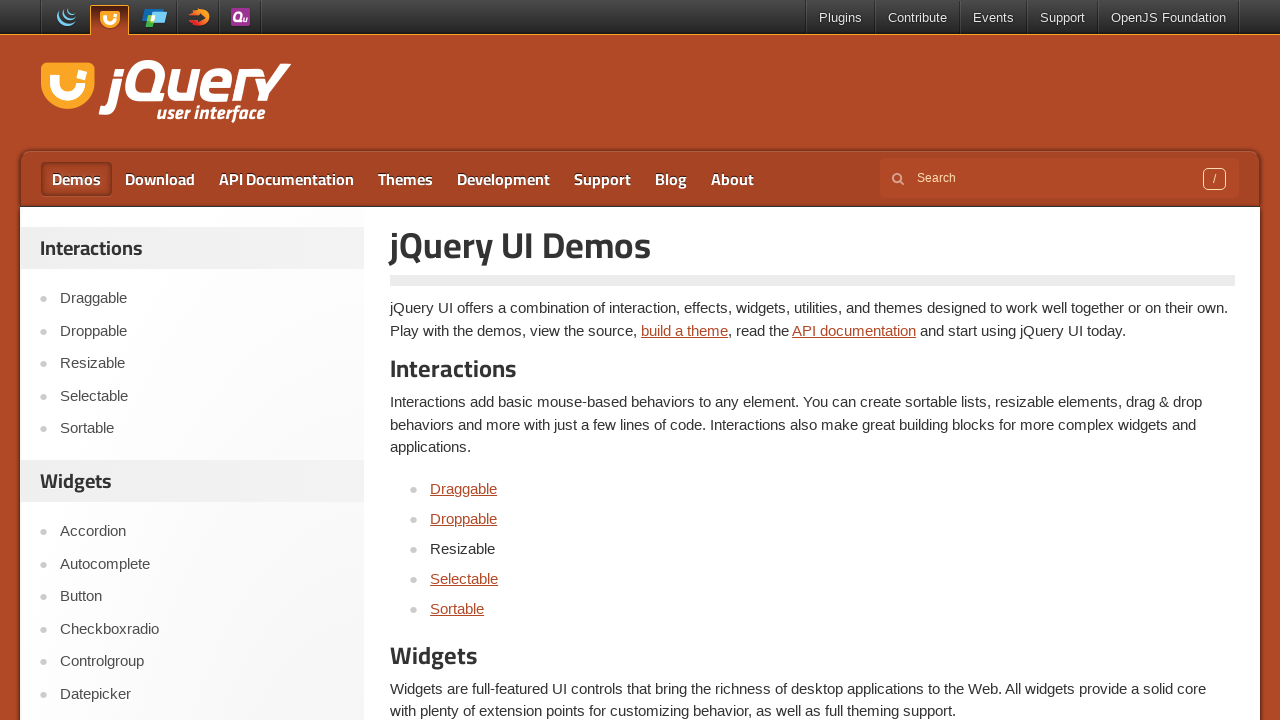

Clicked on Selectable demo link at (464, 578) on text=Selectable
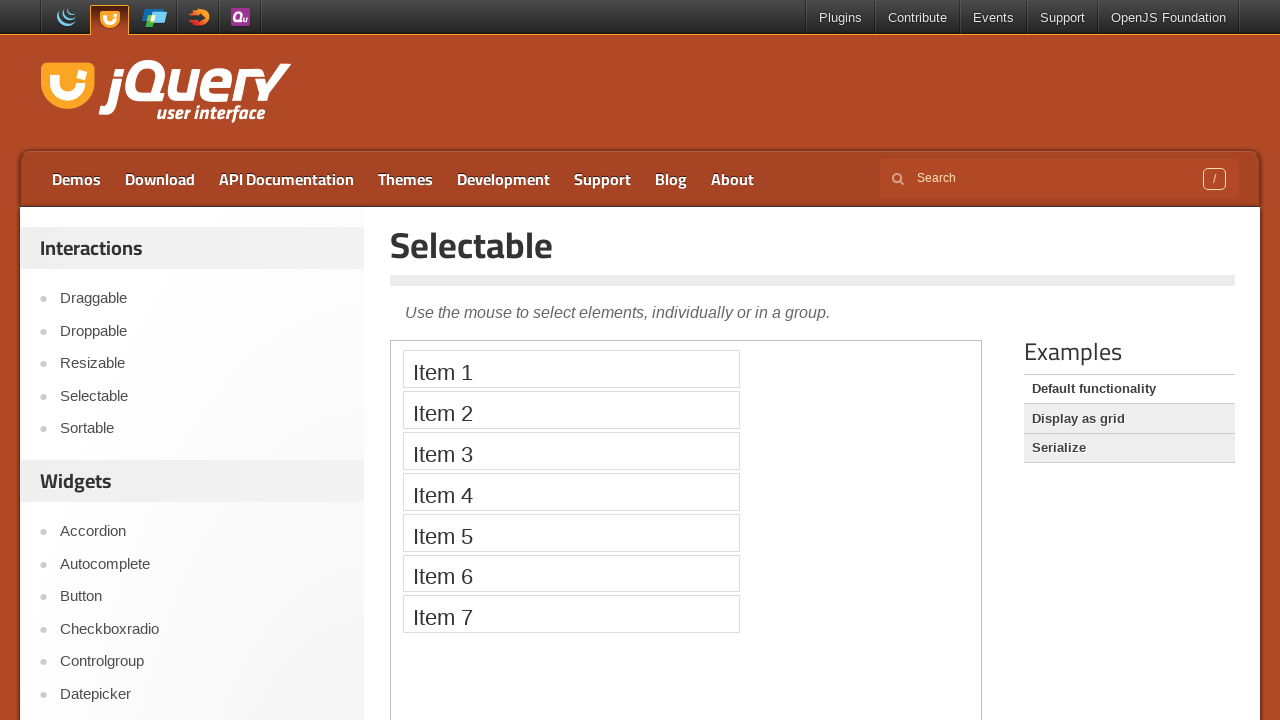

Selectable demo page loaded
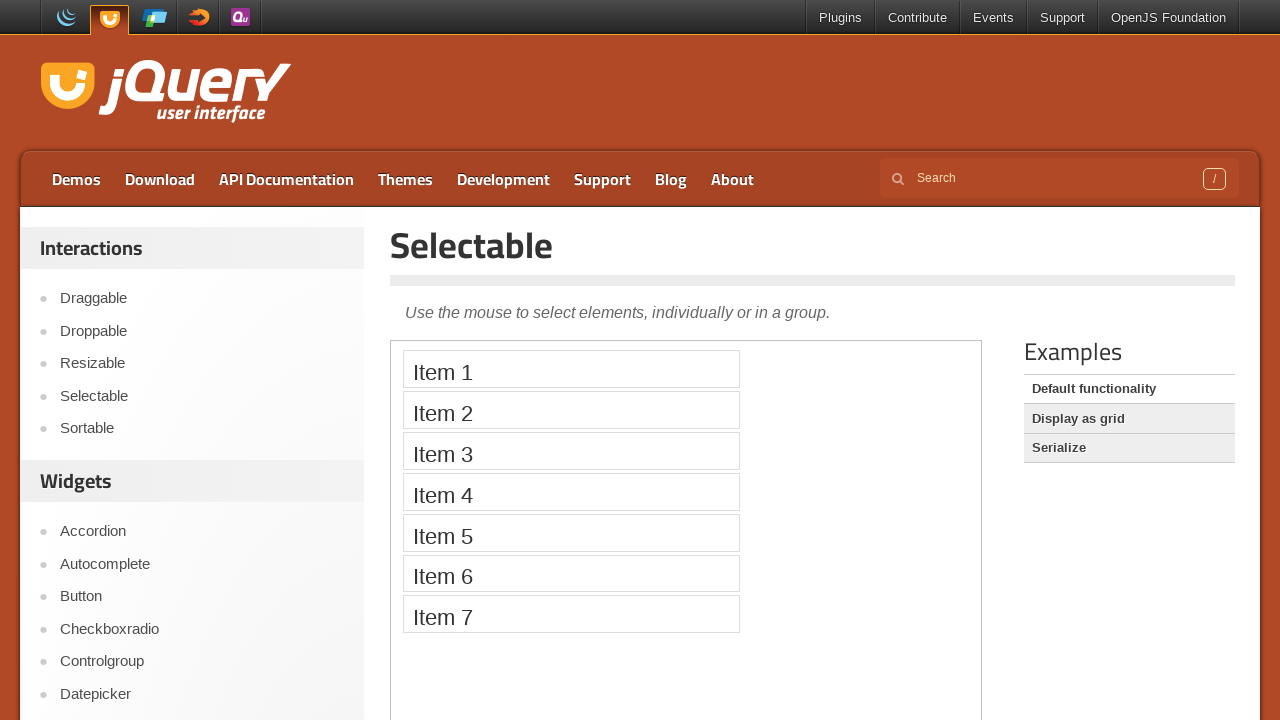

Navigated back from Selectable demo
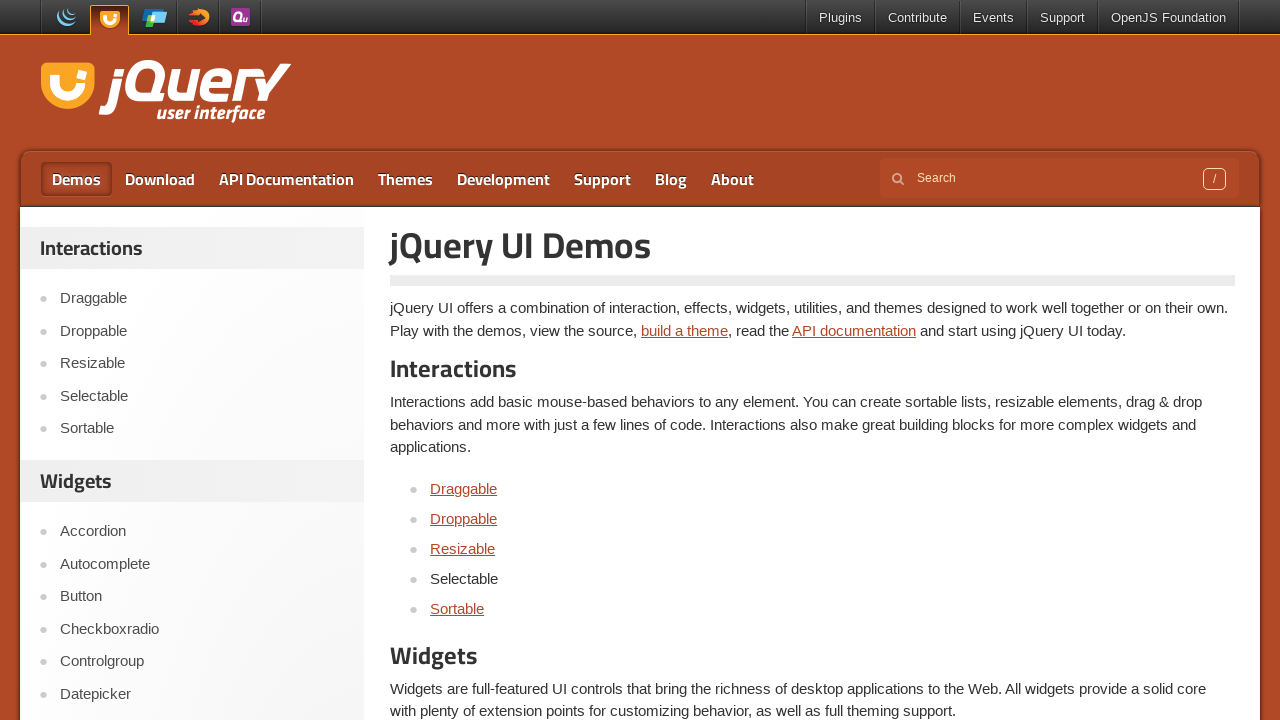

Demos page reloaded after back navigation
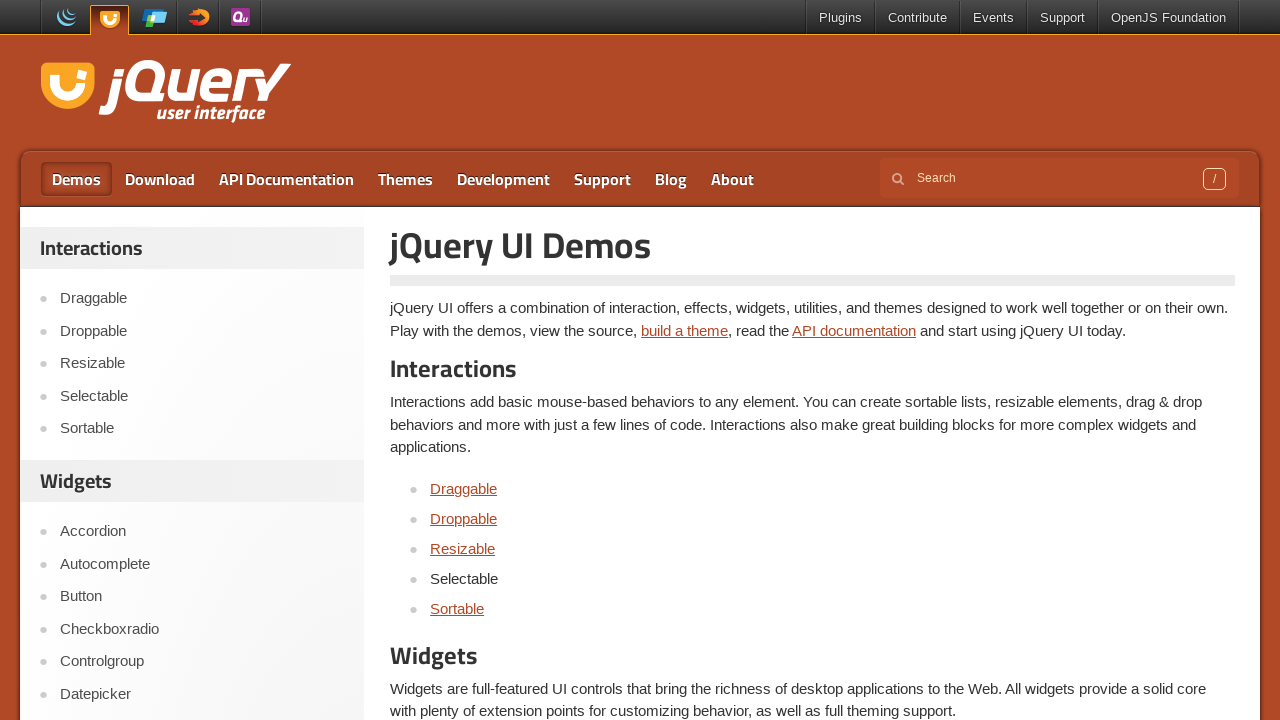

Clicked on Sortable demo link at (457, 608) on a:has-text('Sortable')
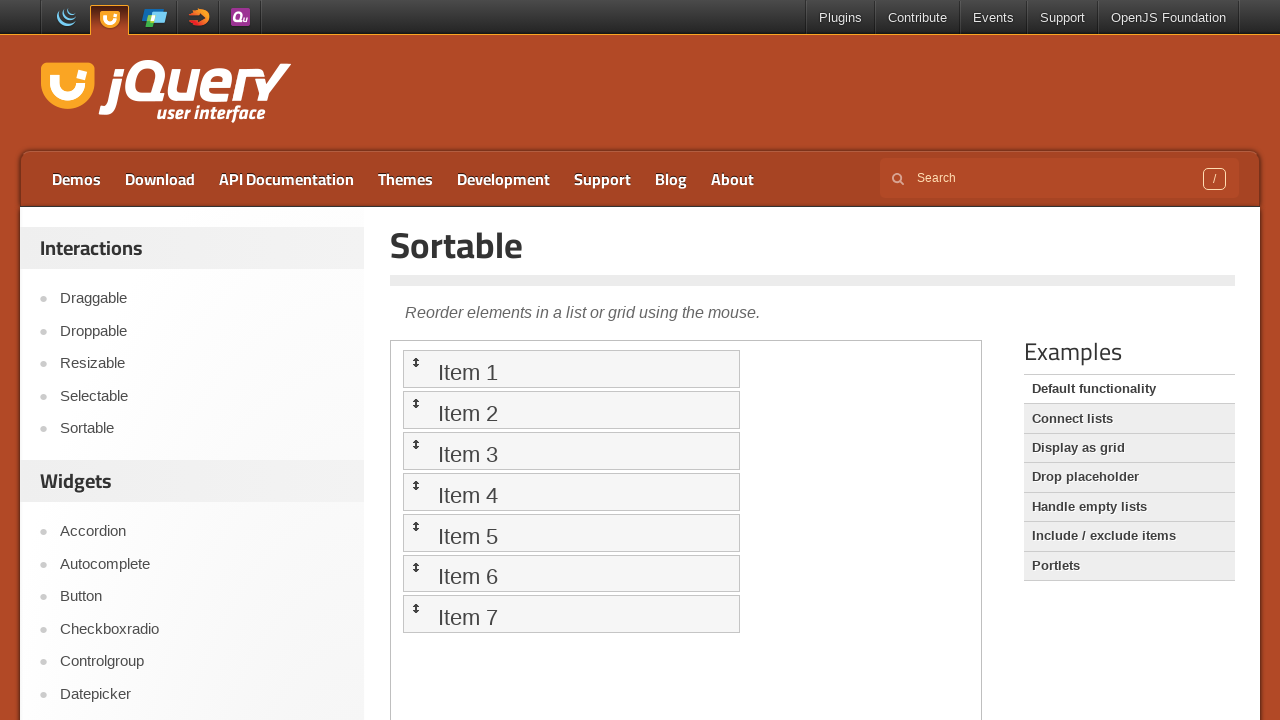

Sortable demo page loaded
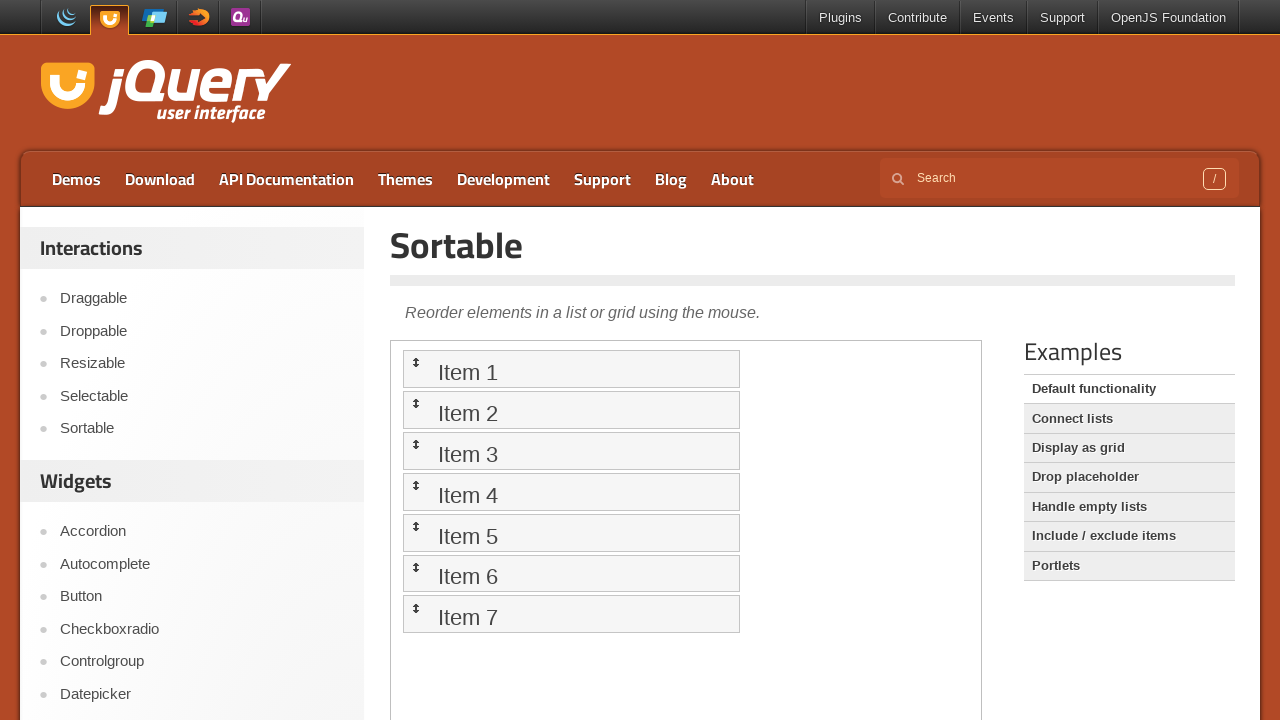

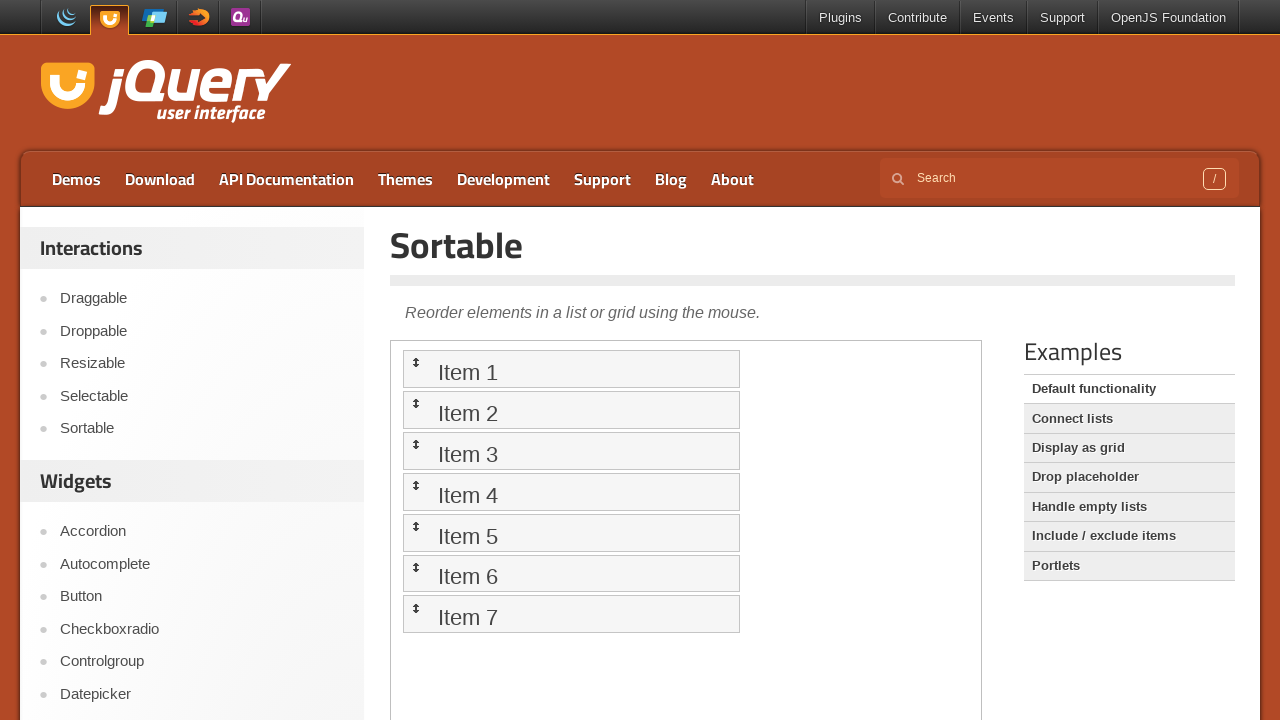